Tests adding jQuery Growl notifications to a page by injecting jQuery and jQuery Growl libraries via JavaScript, then displaying a notification message on the page.

Starting URL: http://the-internet.herokuapp.com

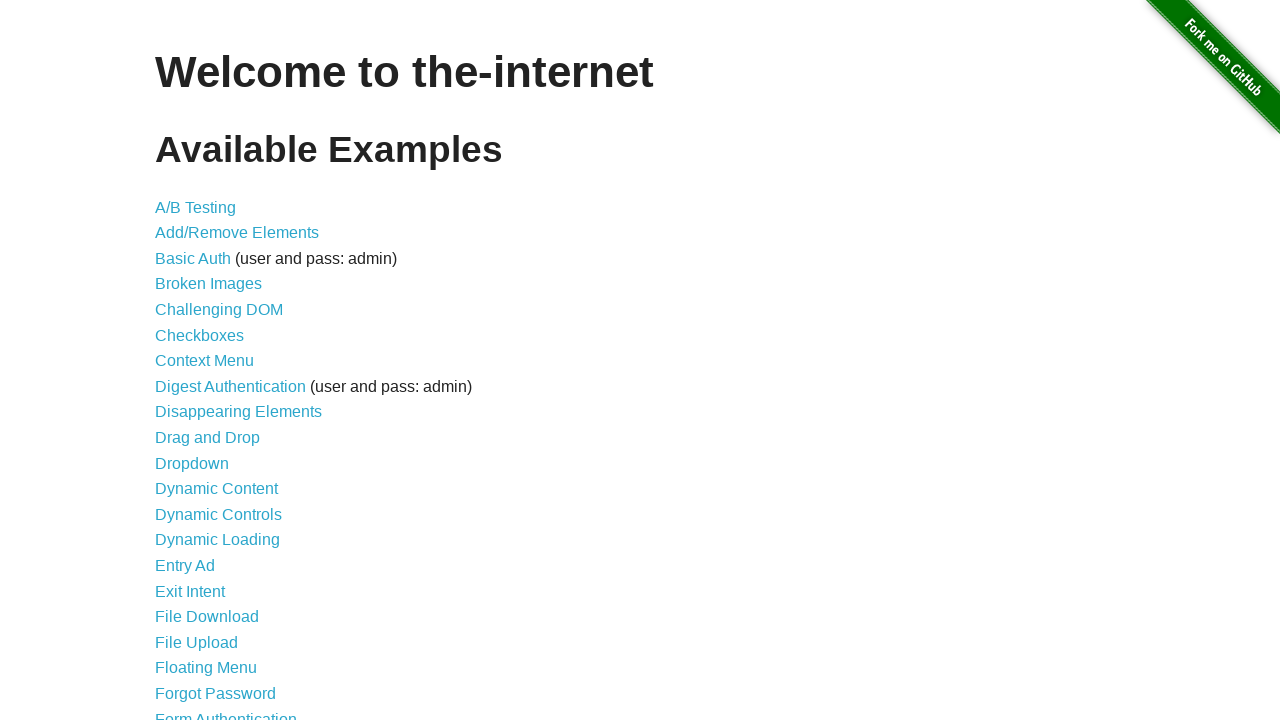

Injected jQuery library into page if not already present
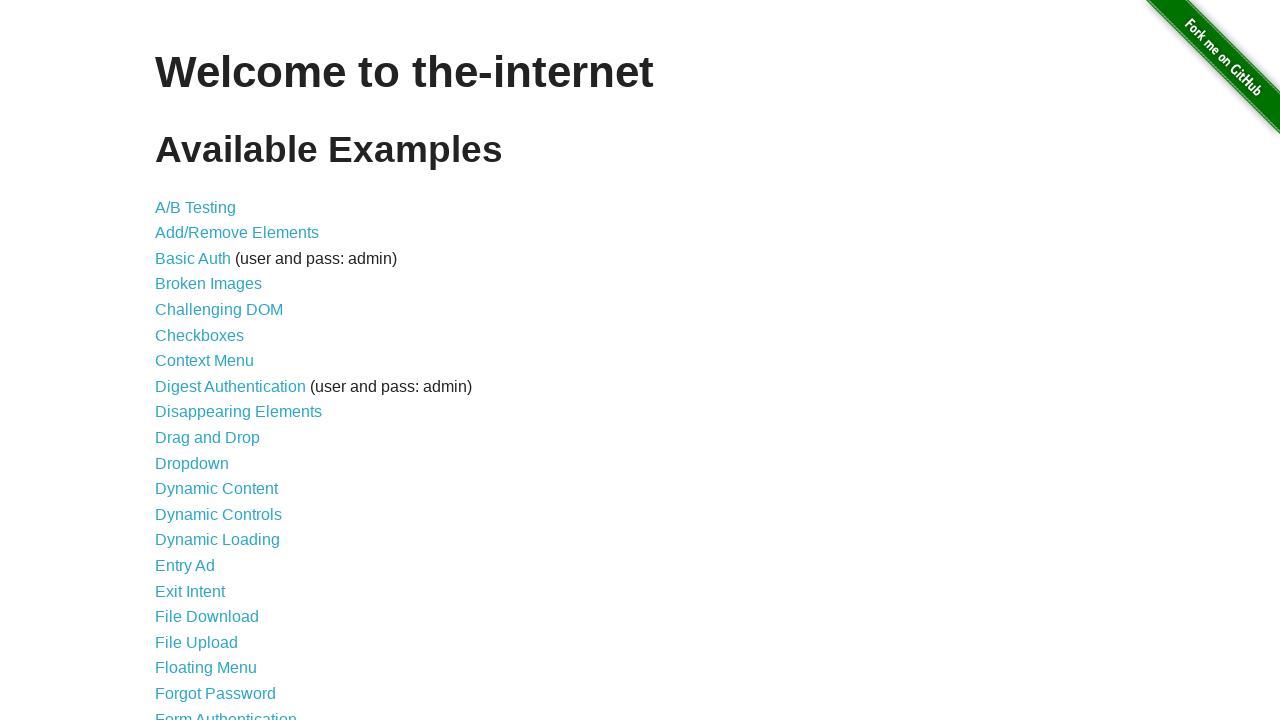

jQuery library loaded successfully
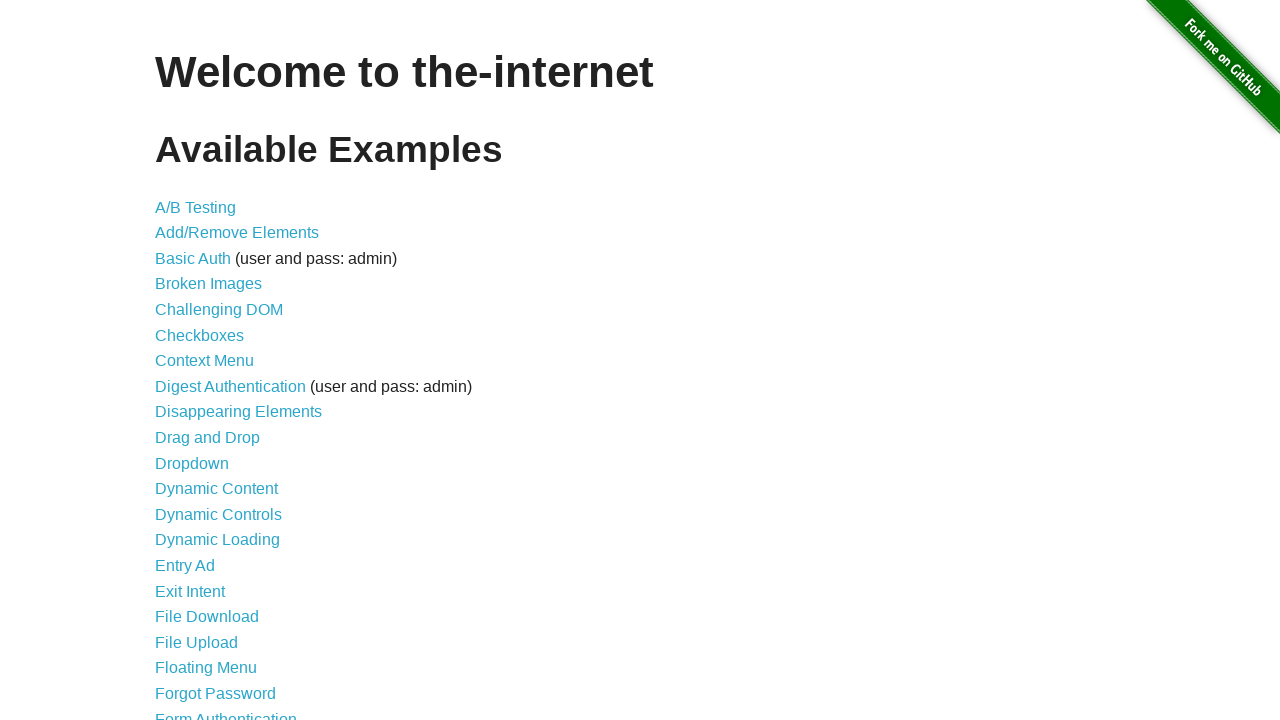

jQuery Growl script loaded via getScript
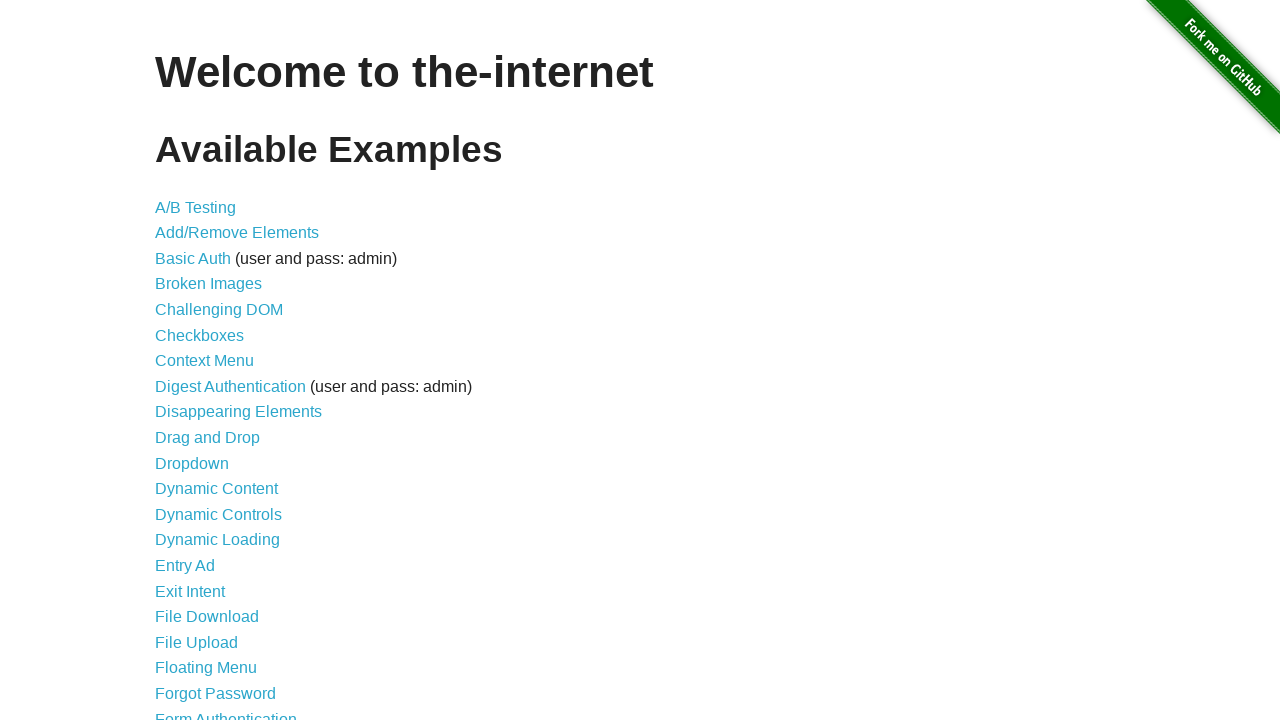

jQuery Growl CSS stylesheet appended to page head
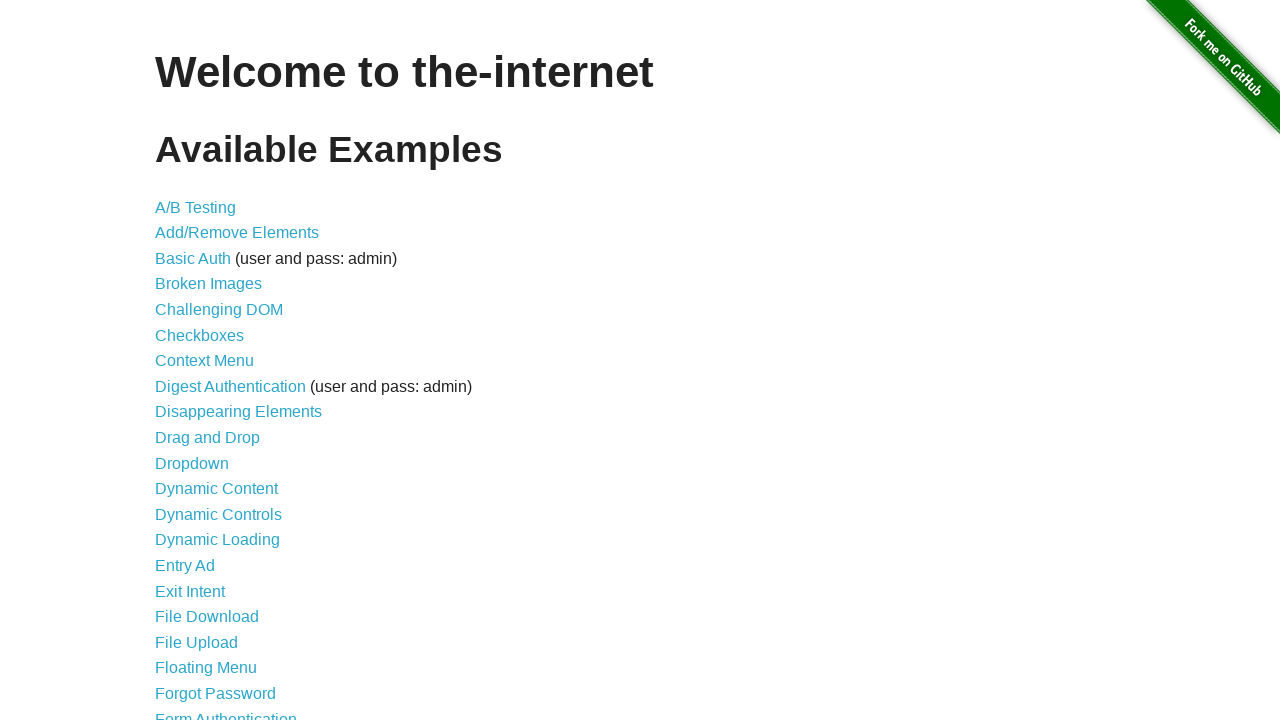

jQuery Growl library fully loaded and available
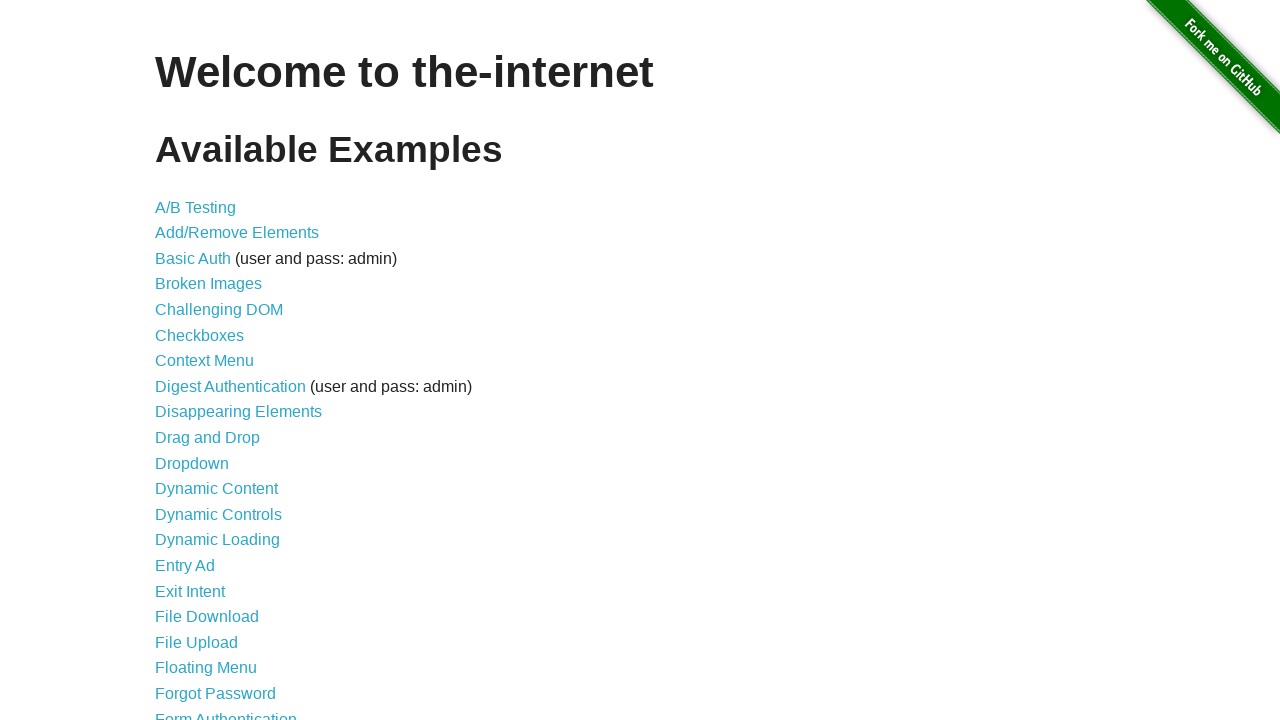

Displayed jQuery Growl notification with title 'GET' and message '/'
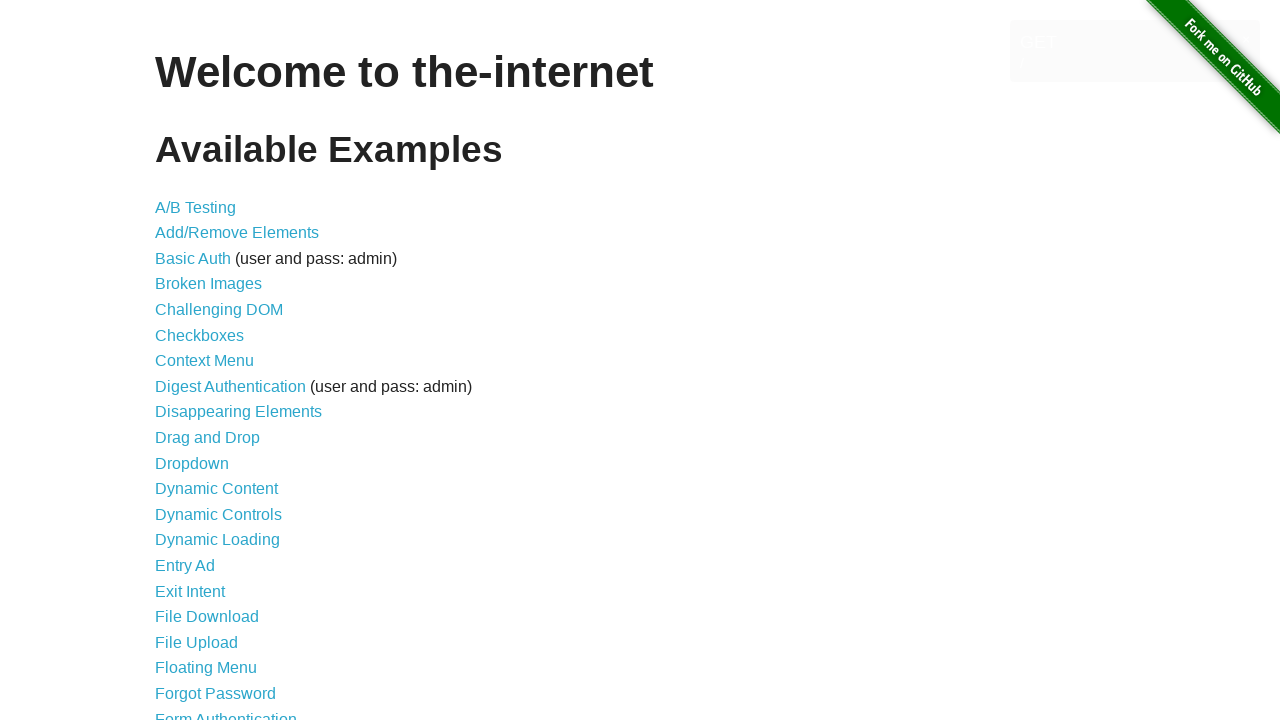

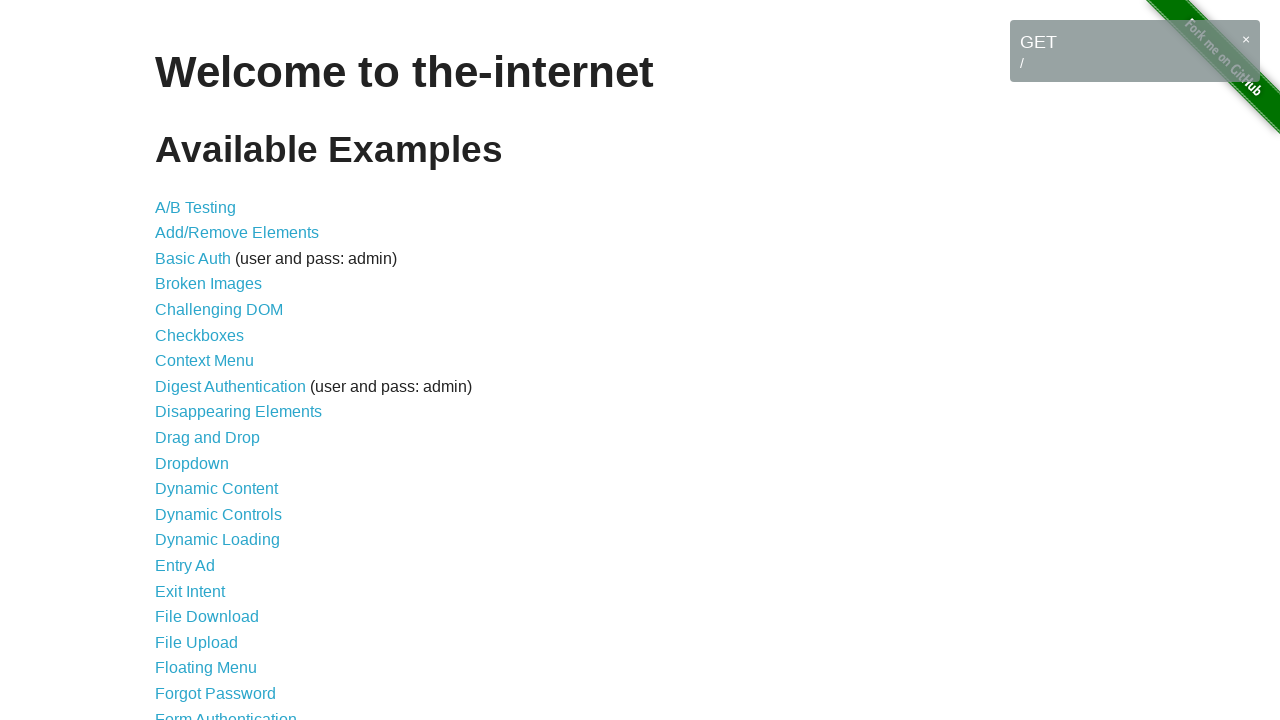